Tests clicking the Bank Manager Login button and verifying the page title is "XYZ Bank"

Starting URL: https://www.globalsqa.com/angularJs-protractor/BankingProject

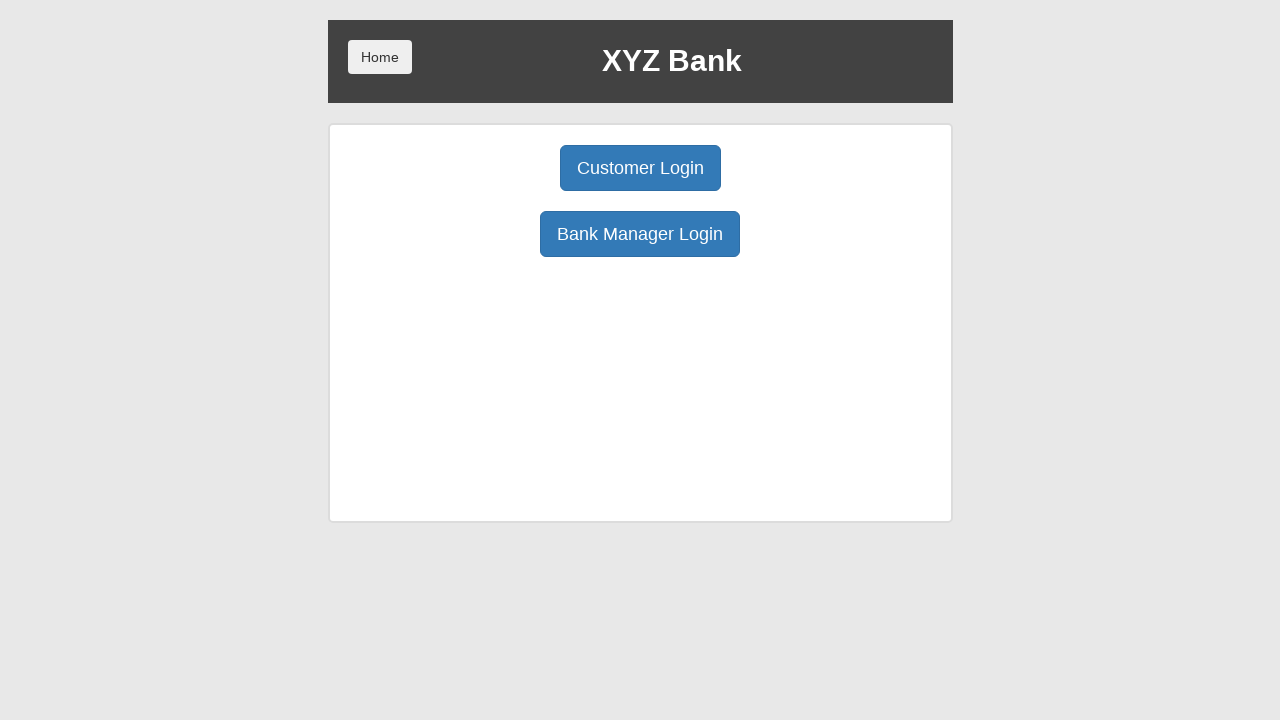

Navigated to Banking Project page
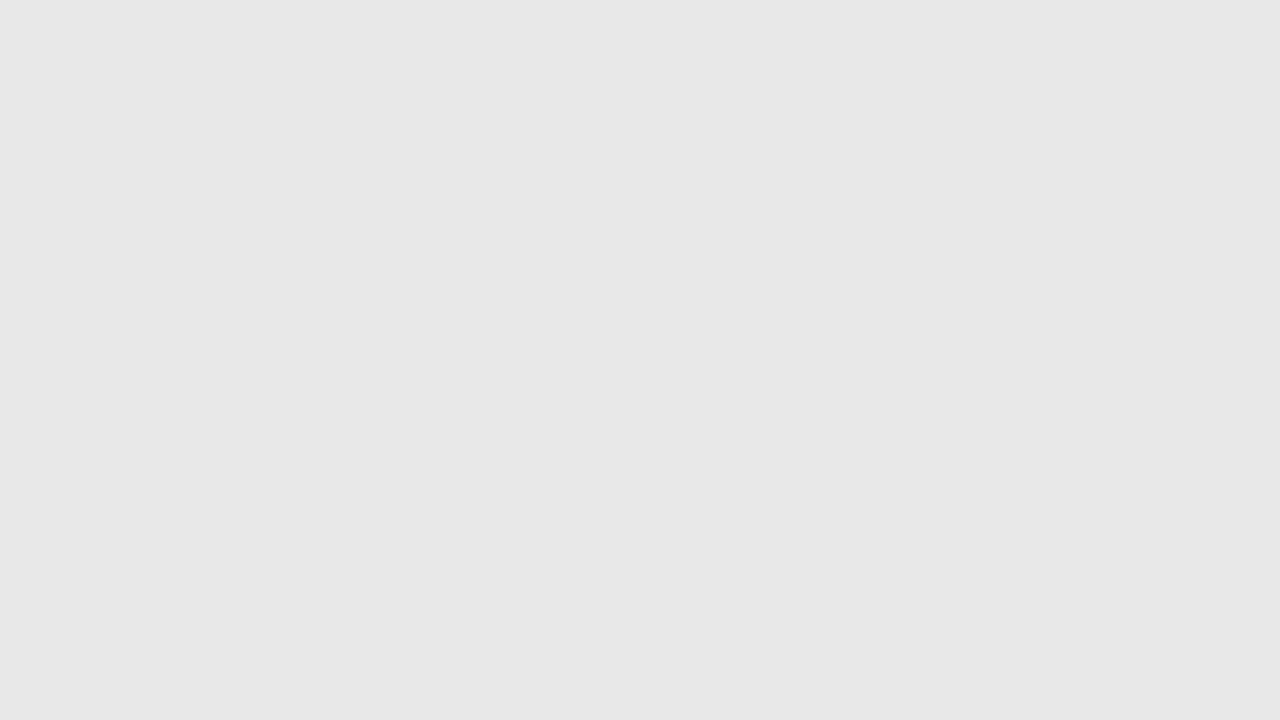

Clicked Bank Manager Login button at (640, 234) on button:has-text('Bank Manager Login')
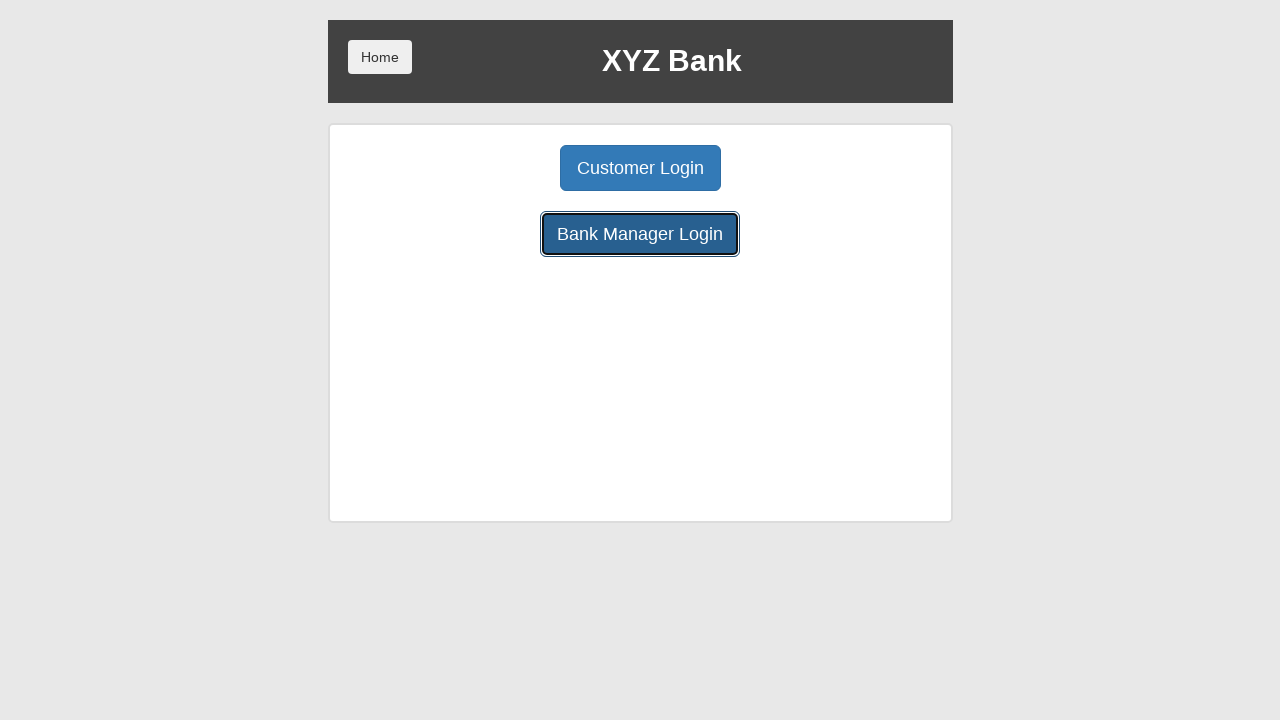

Page DOM content loaded
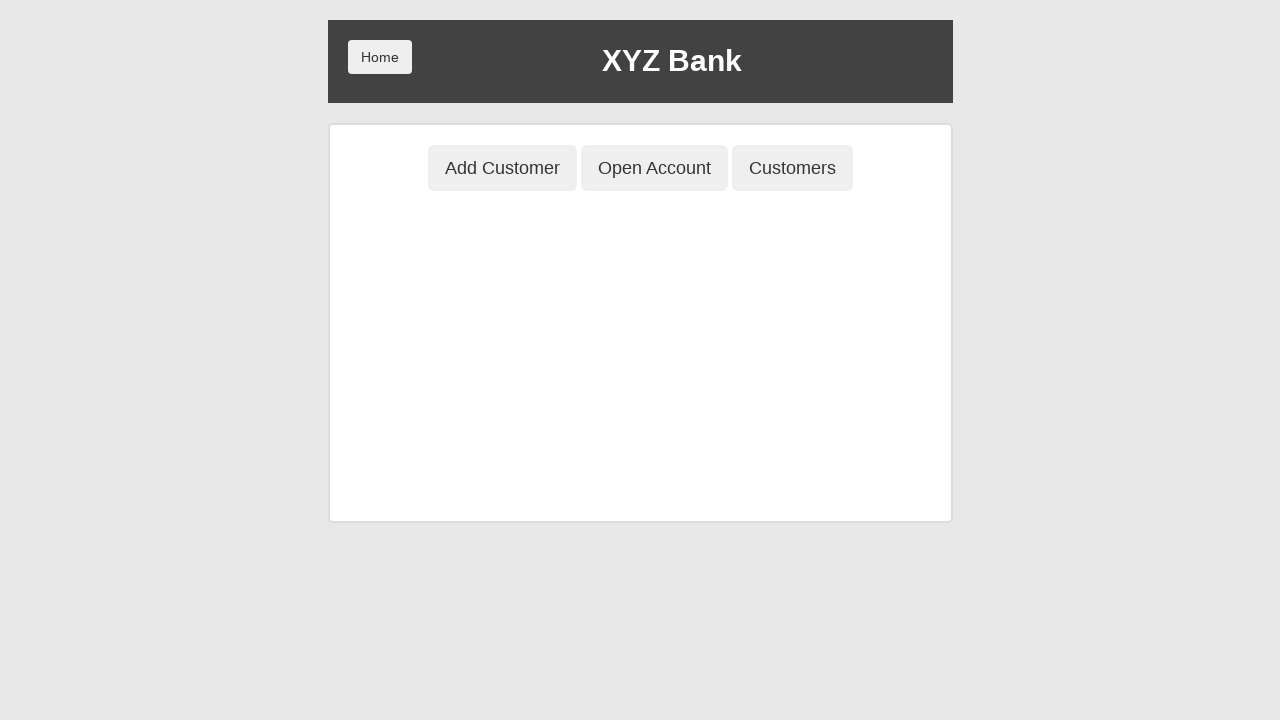

Verified page title is 'XYZ Bank'
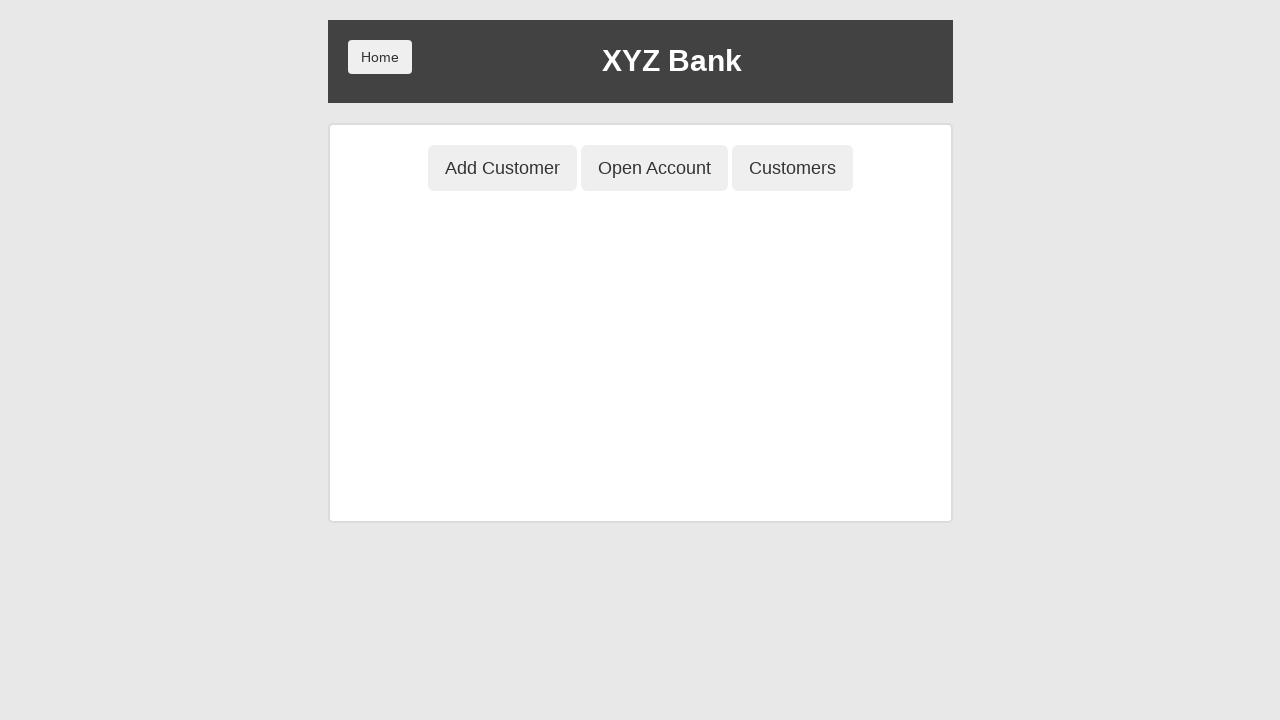

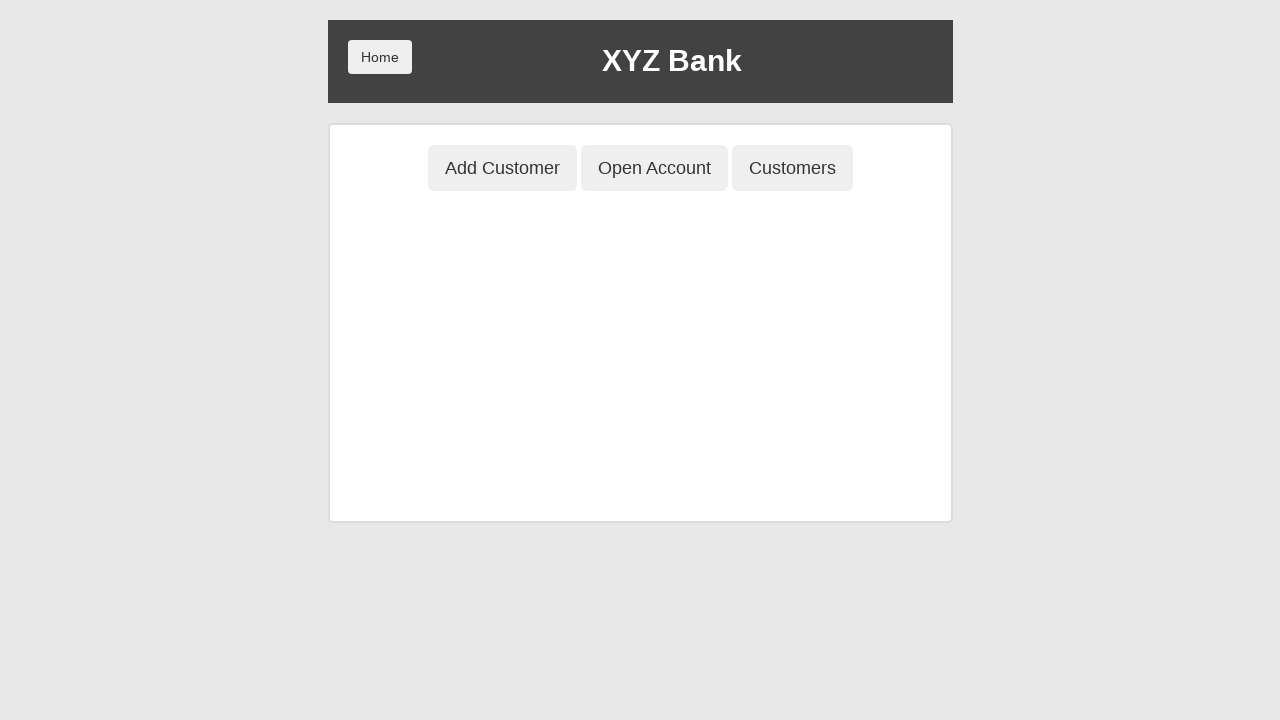